Tests a contact form by filling in name and message fields, submitting the form, and verifying the success message

Starting URL: https://ultimateqa.com/filling-out-forms/

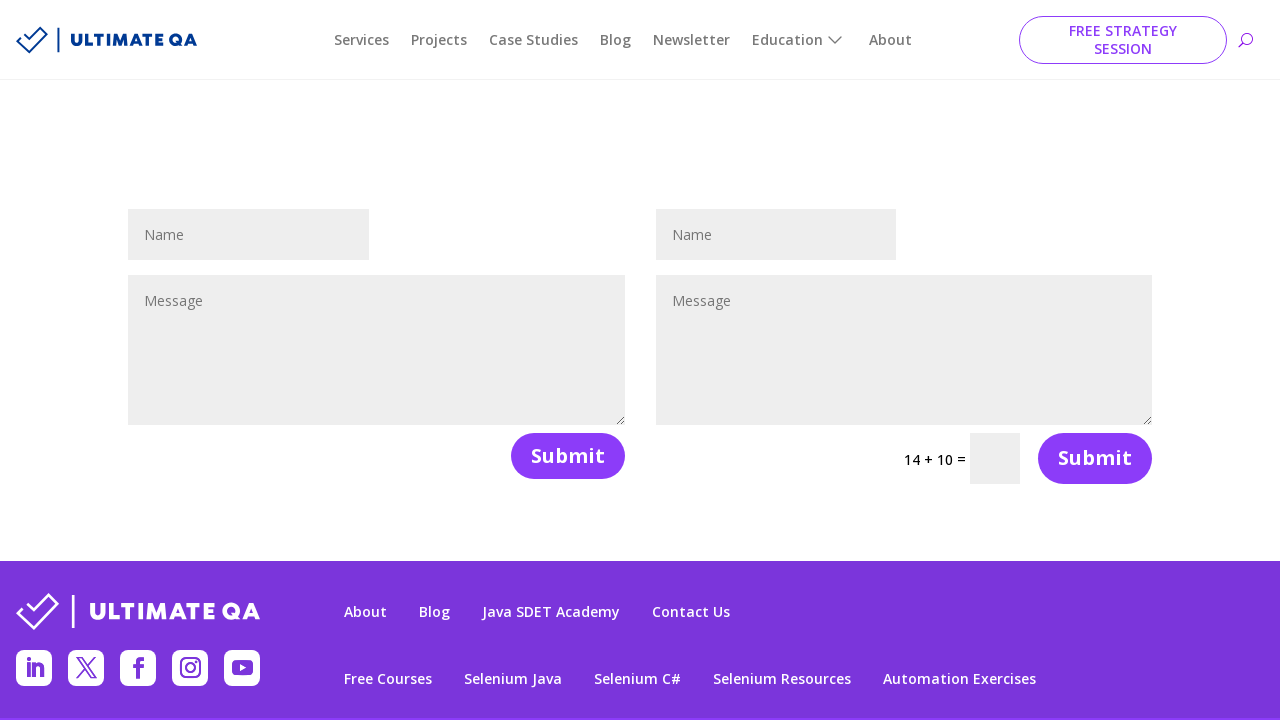

Filled in name field with 'Sayoan Cristian' on #et_pb_contact_name_0
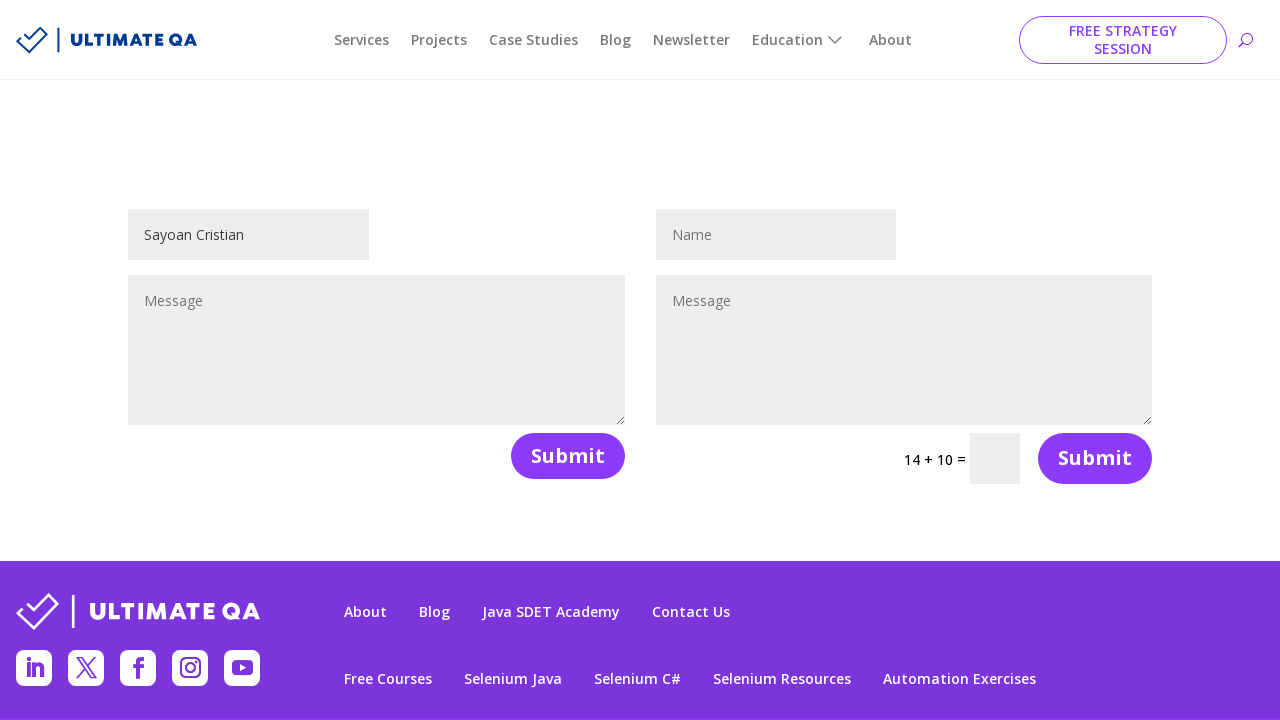

Filled in message field with 'Test 123 Valendo!' on #et_pb_contact_message_0
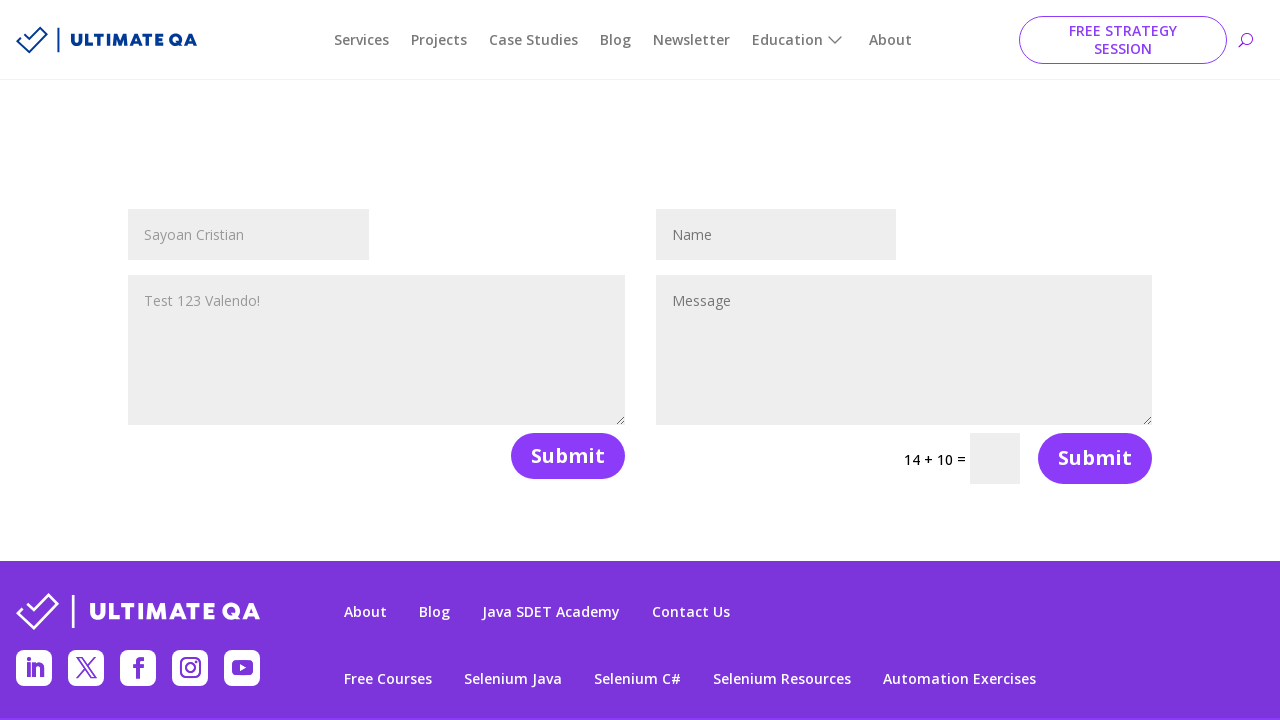

Clicked the submit button at (568, 456) on [name='et_builder_submit_button']
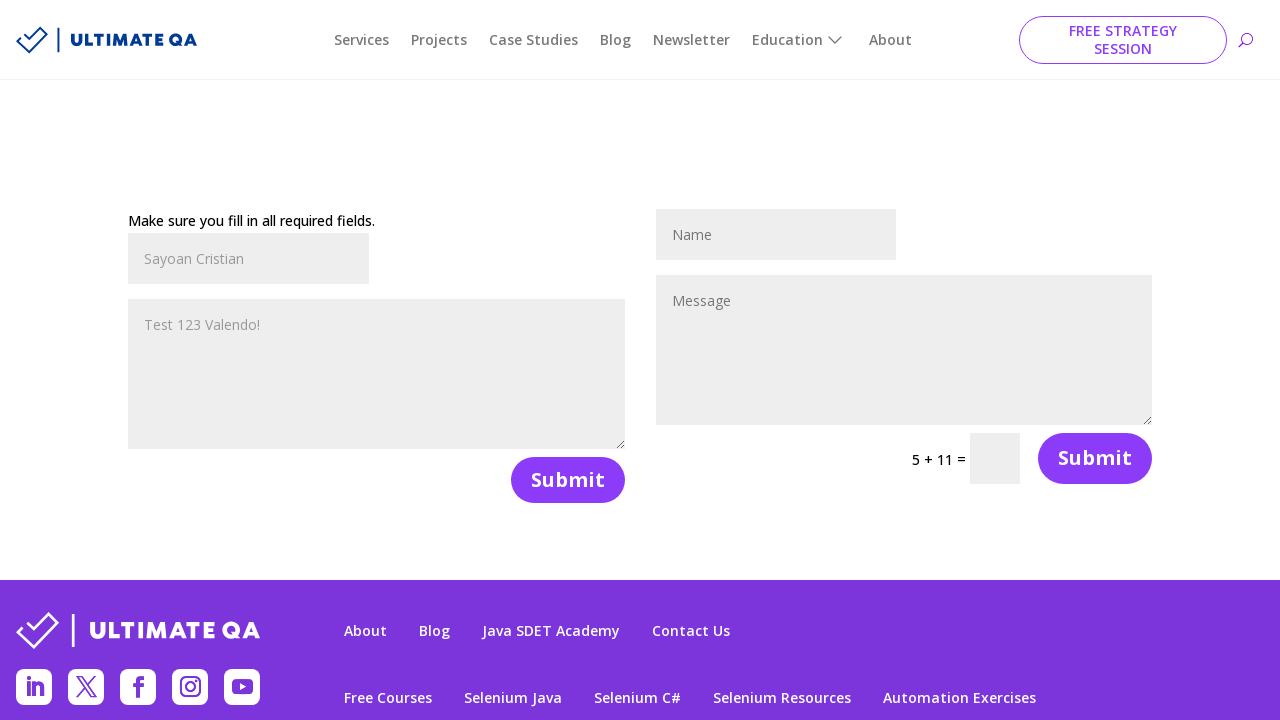

Success message appeared confirming form submission
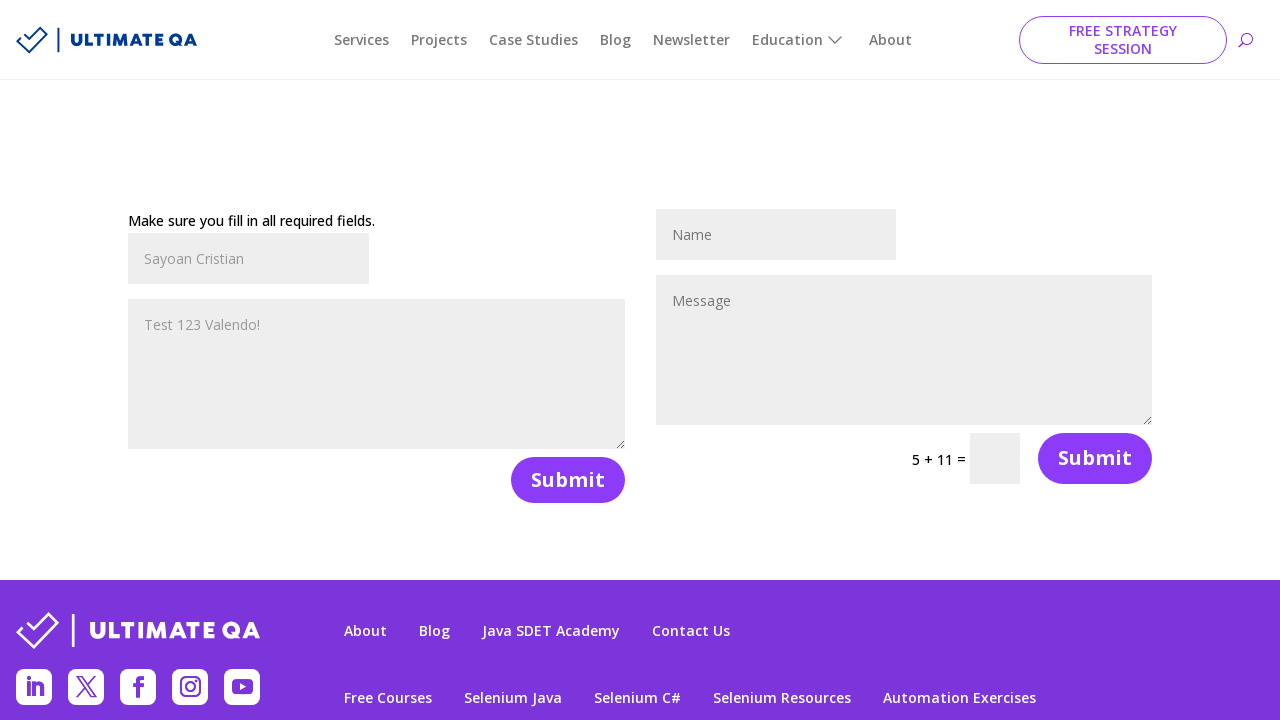

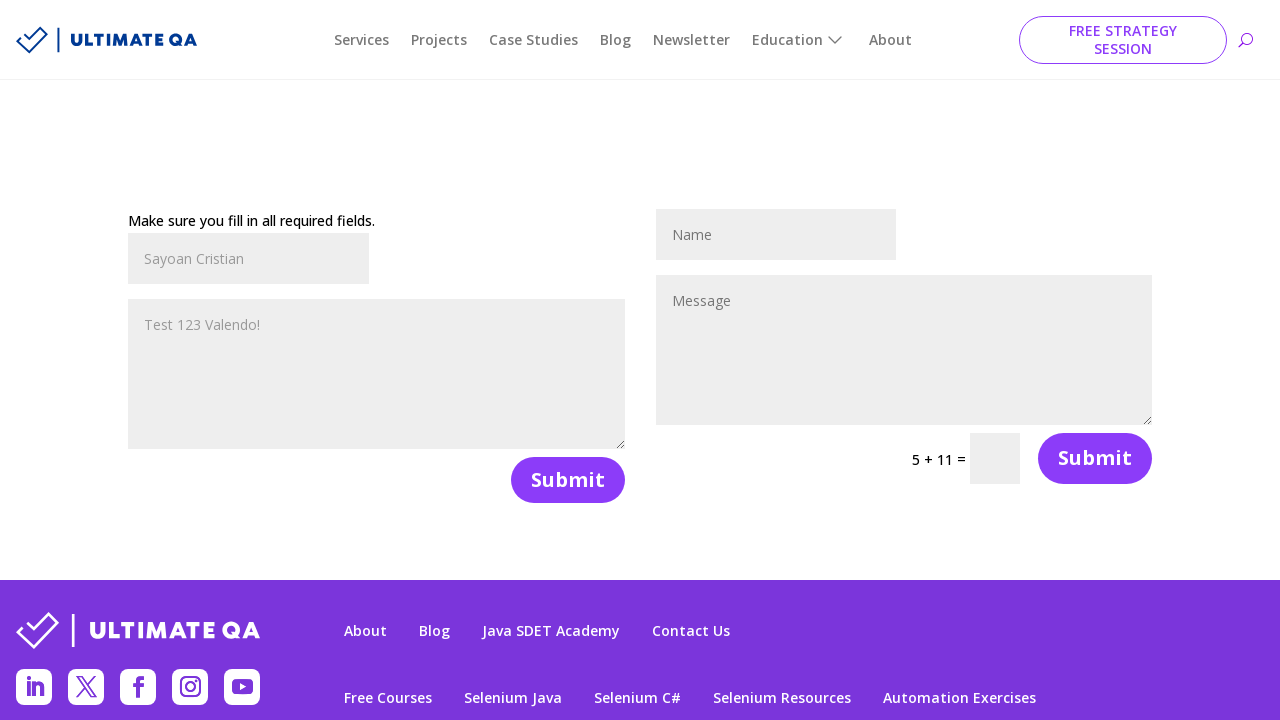